Tests link functionality on DemoQA by clicking a link that opens in a new tab and verifying navigation to the expected page

Starting URL: https://demoqa.com/links

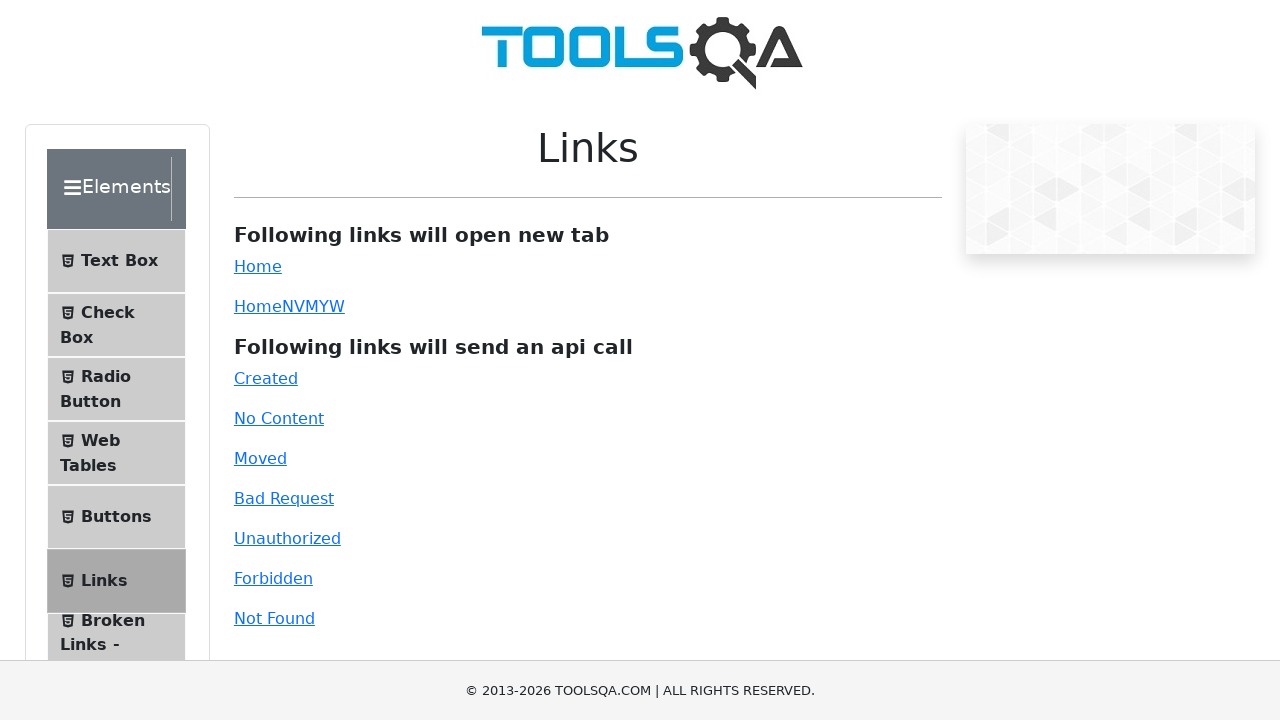

Clicked the simple link element which opens in a new tab at (258, 266) on #simpleLink
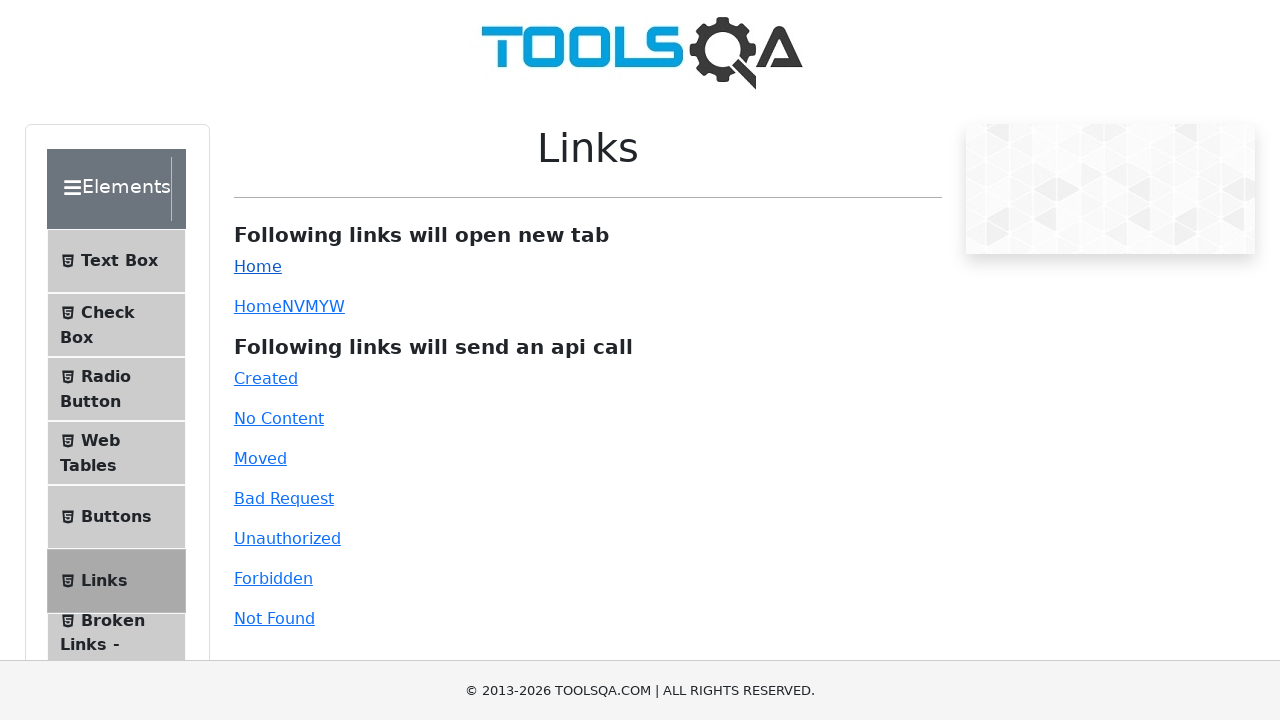

Switched to the newly opened page
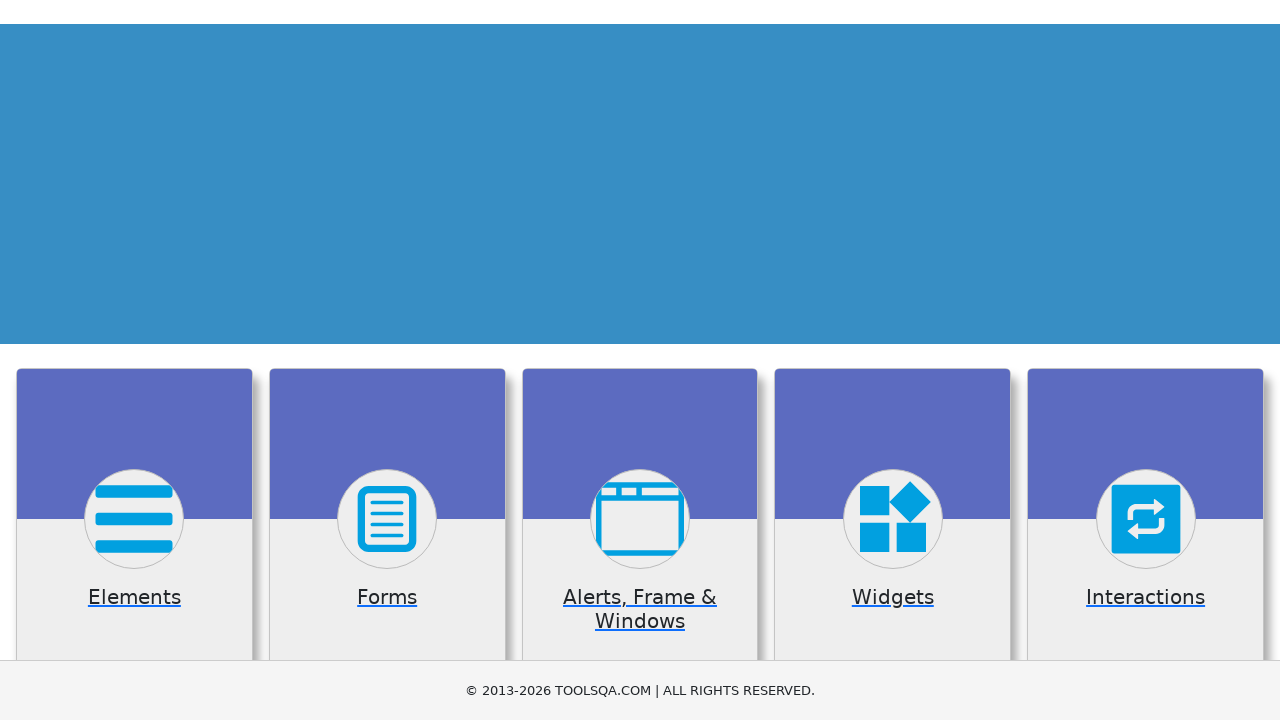

New page fully loaded
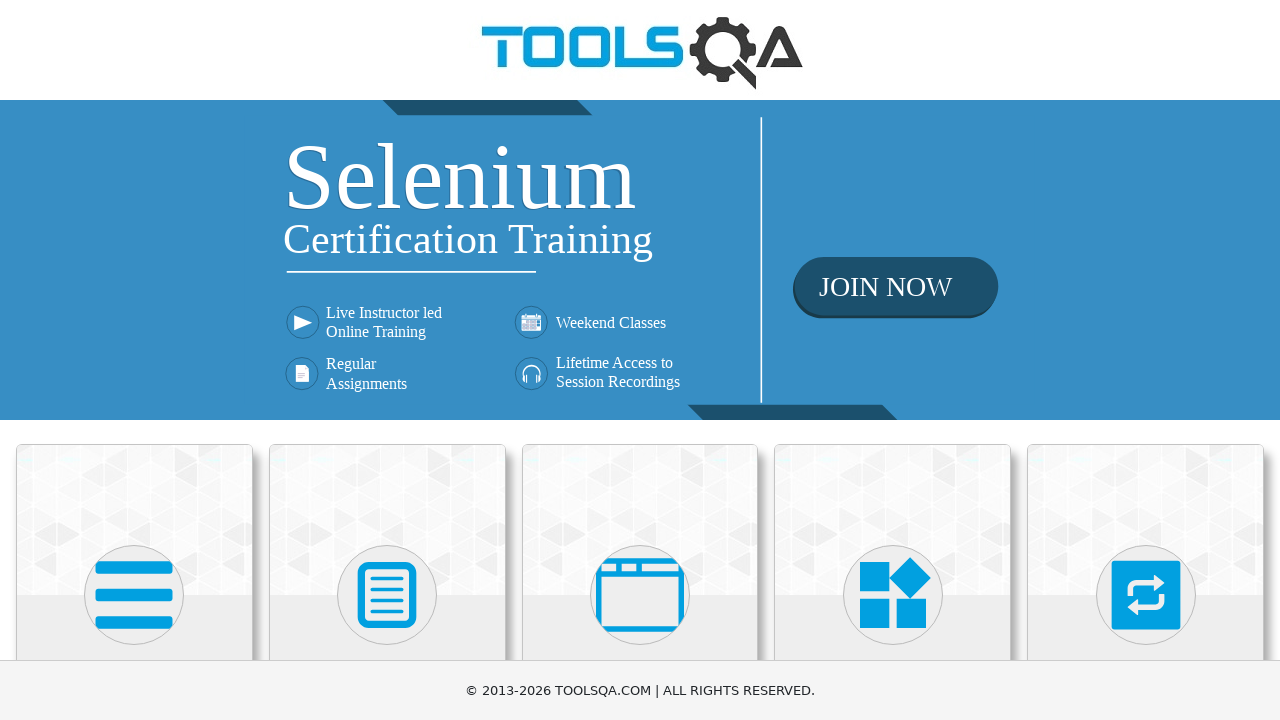

Banner image found on the new page, verifying navigation was successful
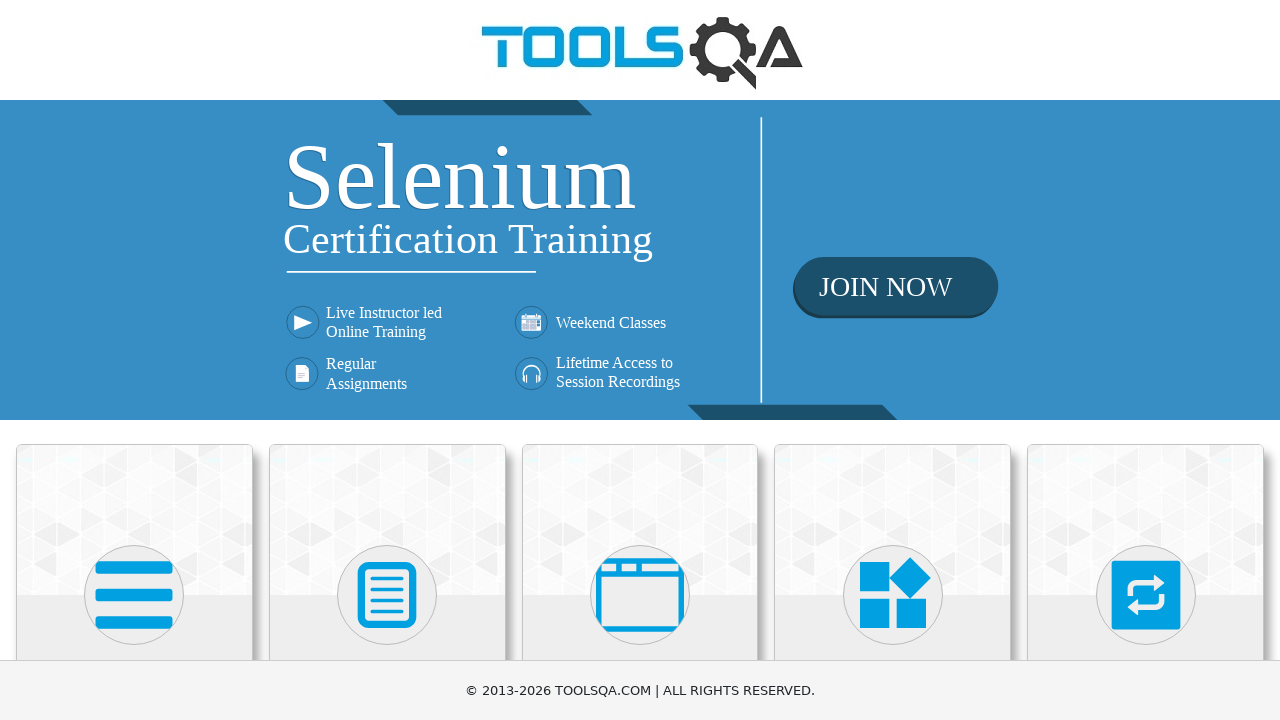

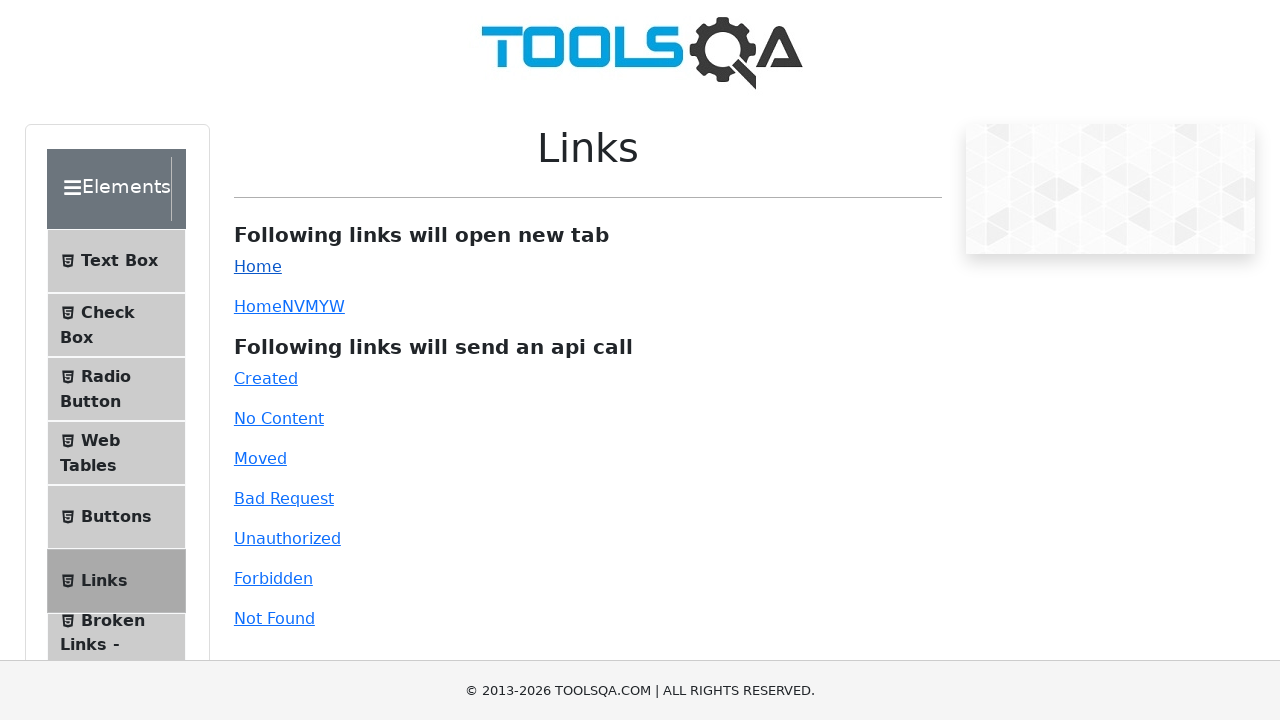